Solves a mathematical captcha by extracting a value from an element attribute, calculating a result, and submitting the form with checkbox and radio button selections

Starting URL: http://suninjuly.github.io/get_attribute.html

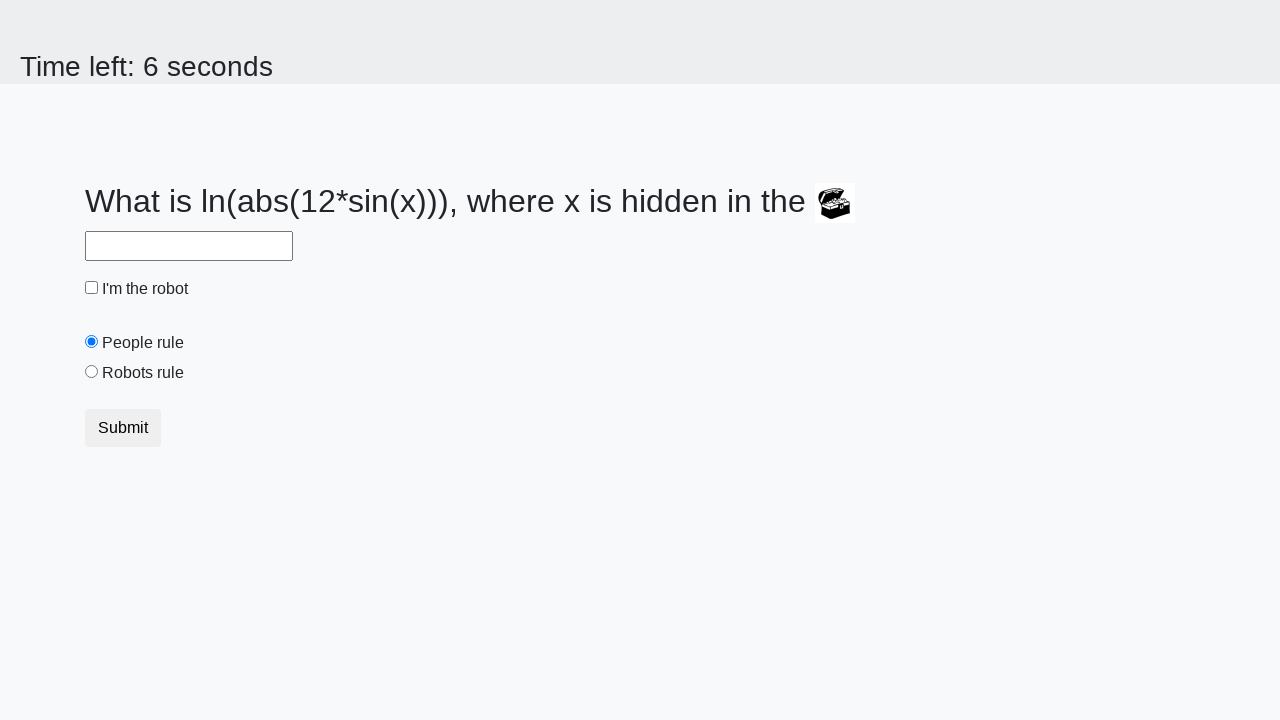

Located treasure element
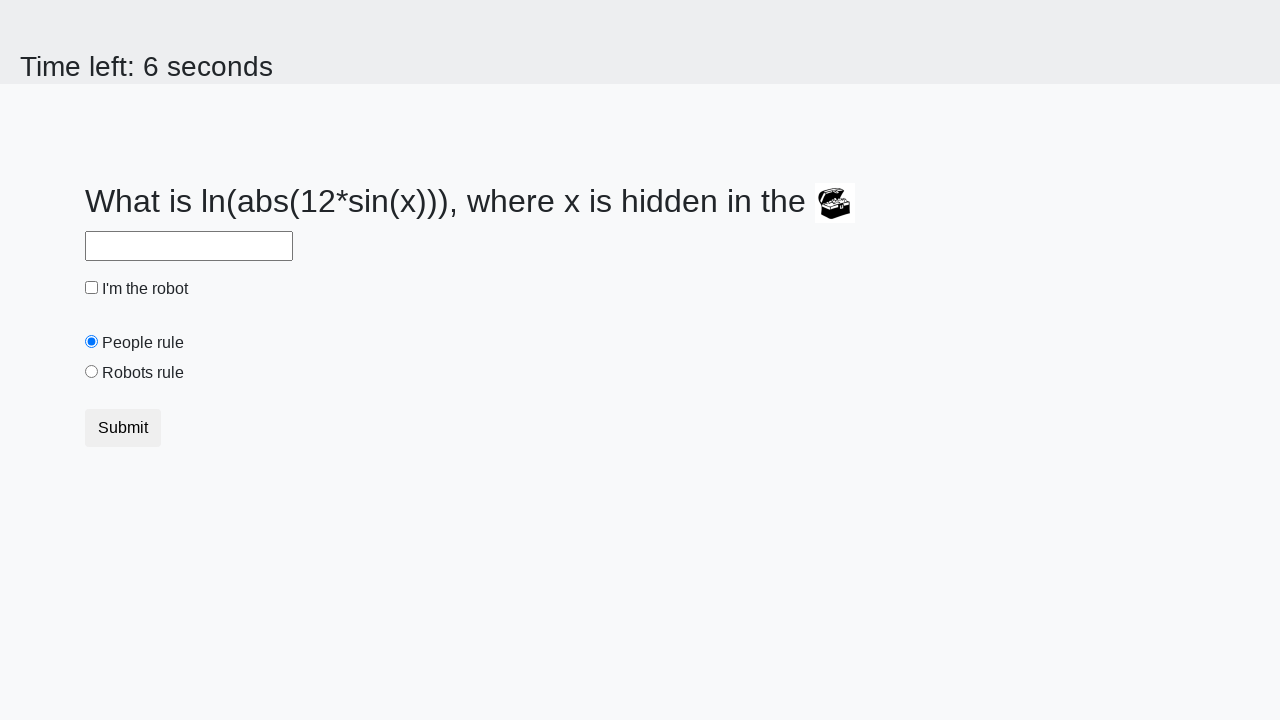

Extracted valuex attribute: 329
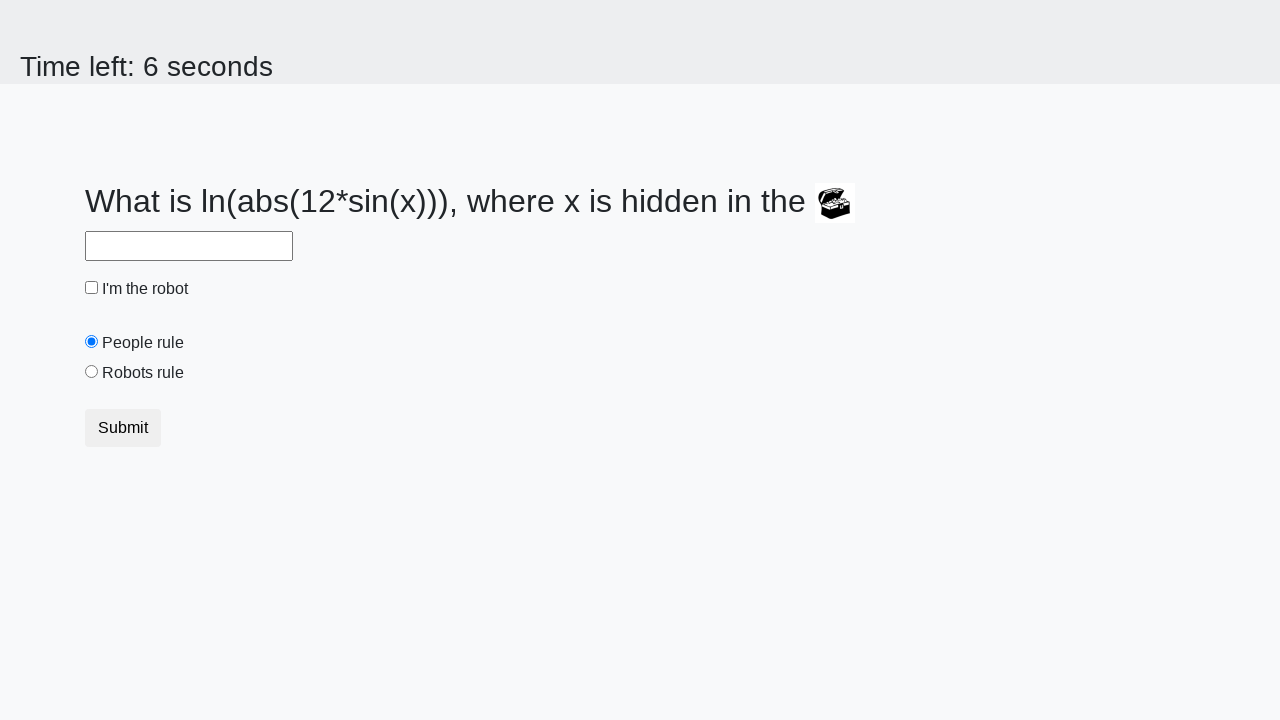

Calculated mathematical result: 2.21380495885956
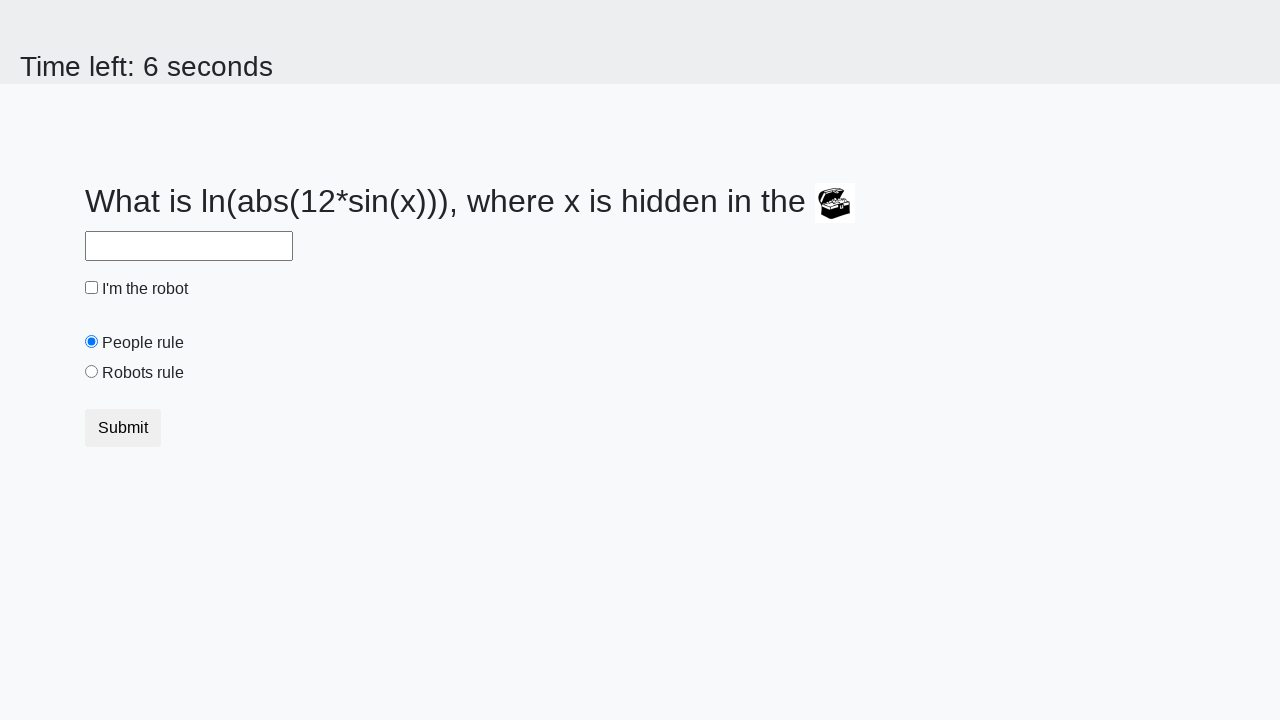

Filled answer field with calculated value on #answer
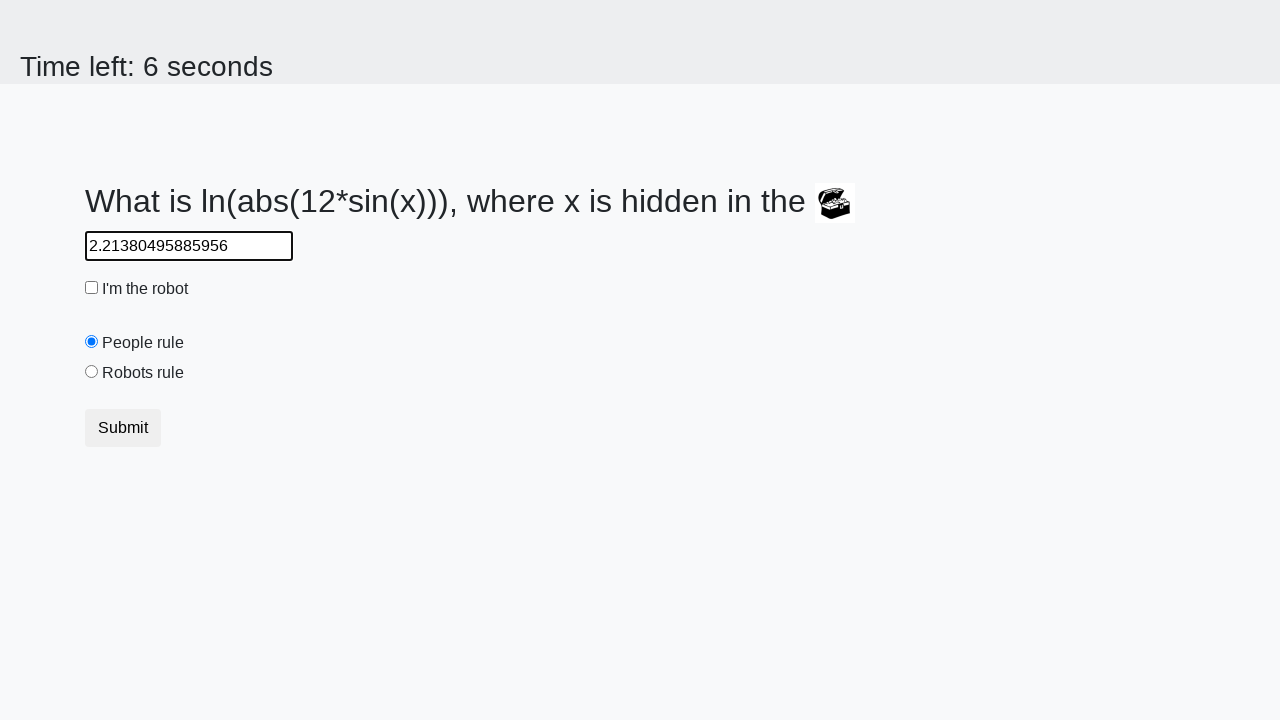

Clicked robot checkbox at (92, 288) on #robotCheckbox
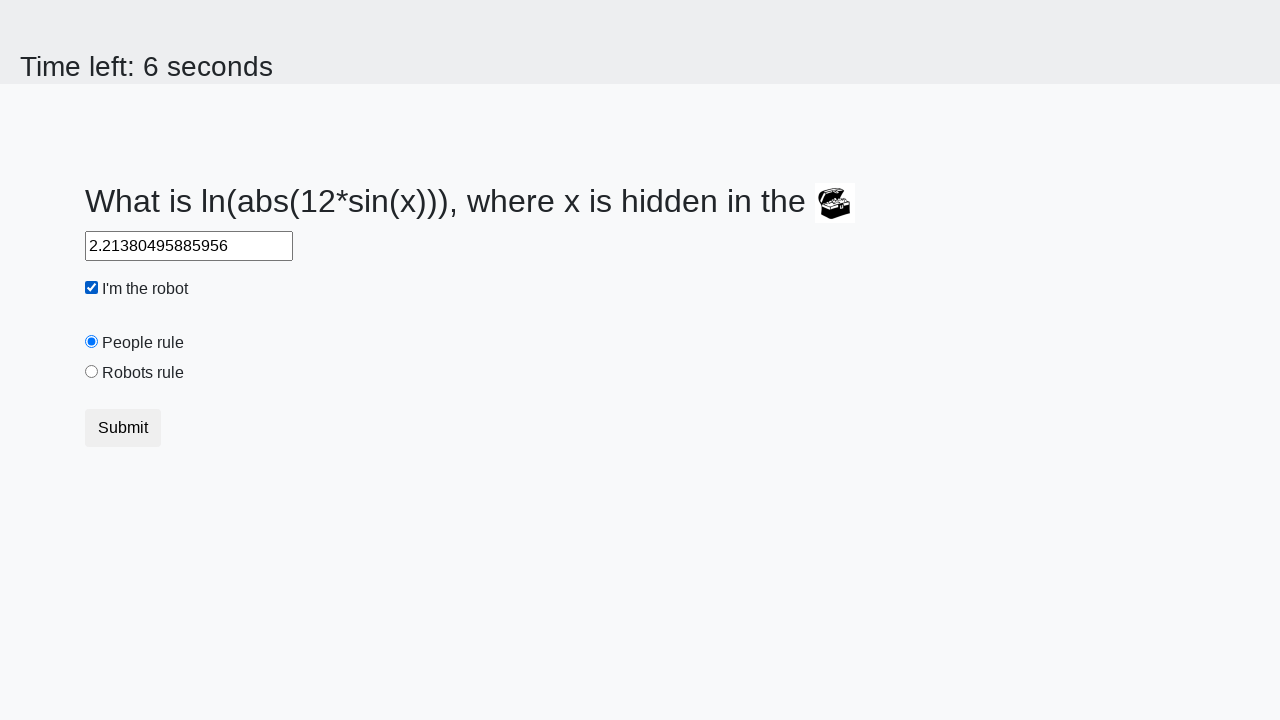

Selected robots rule radio button at (92, 372) on #robotsRule
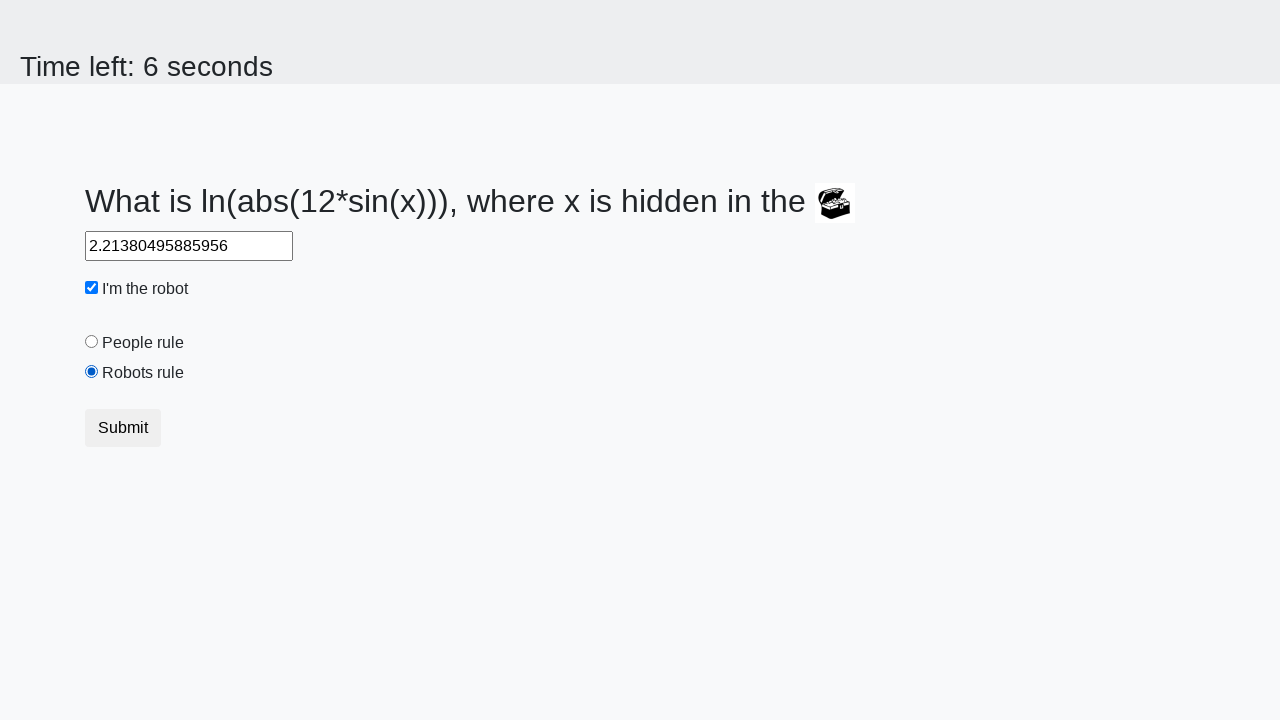

Clicked submit button to submit form at (123, 428) on [type='submit']
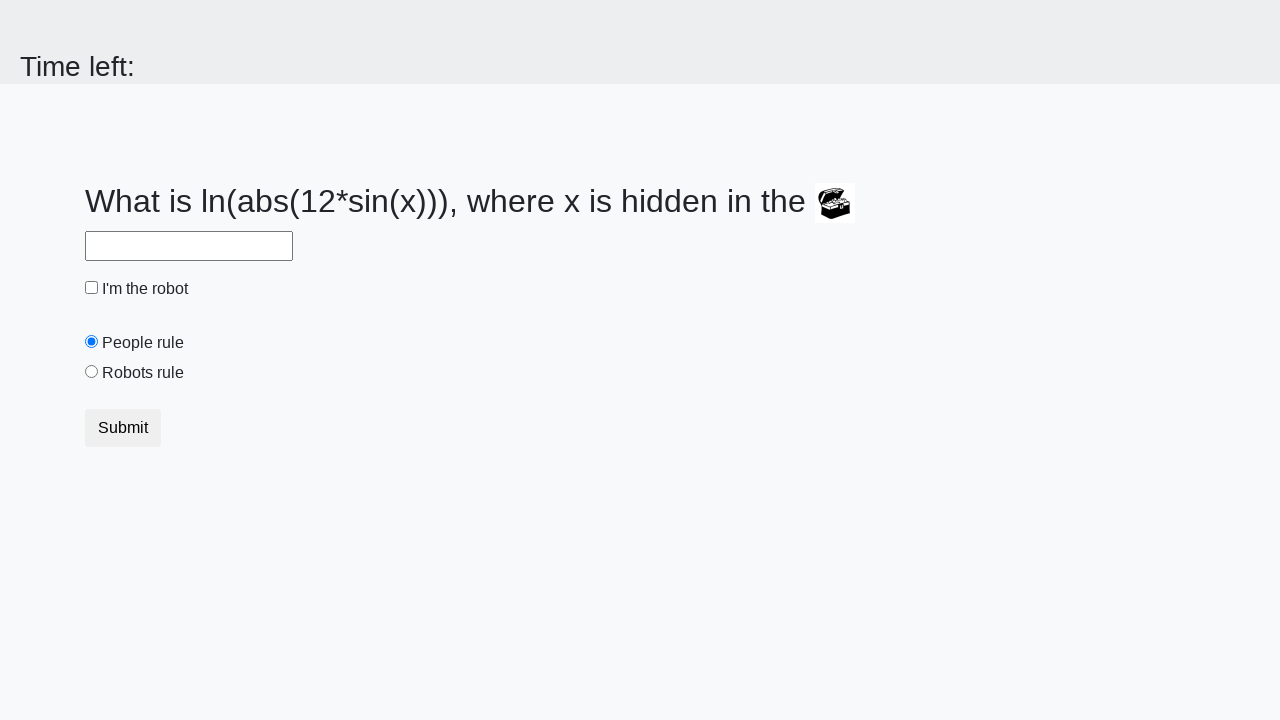

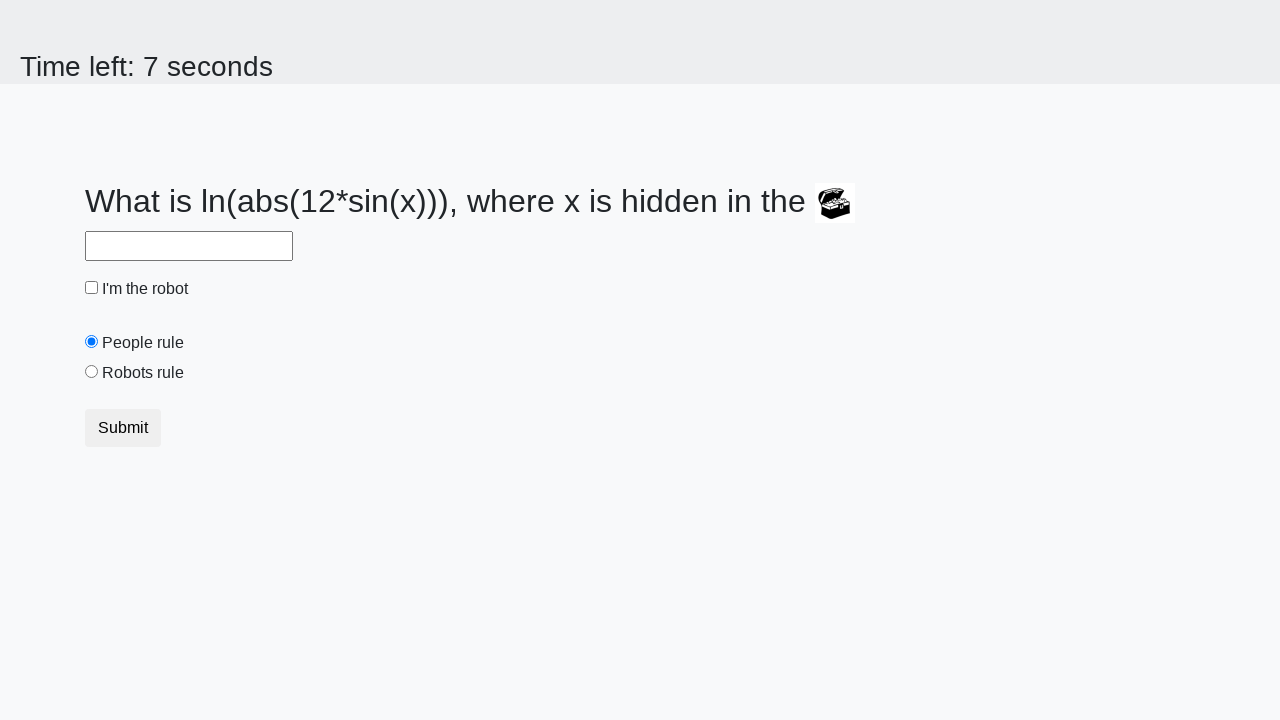